Tests the basic calculator concatenate functionality by selecting Prototype build, entering "gs" and "bu" as values, selecting Concatenate operation, and verifying the result is "gsbu"

Starting URL: https://testsheepnz.github.io/BasicCalculator.html

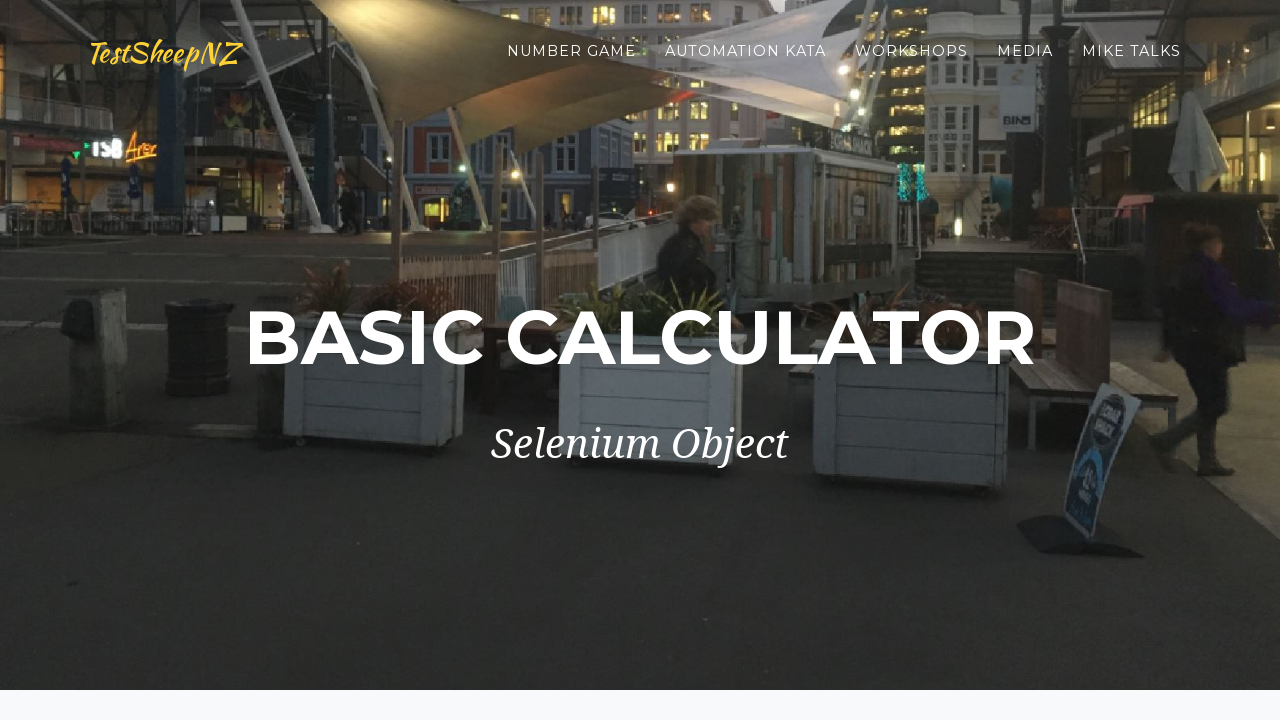

Scrolled down to the bottom of the page
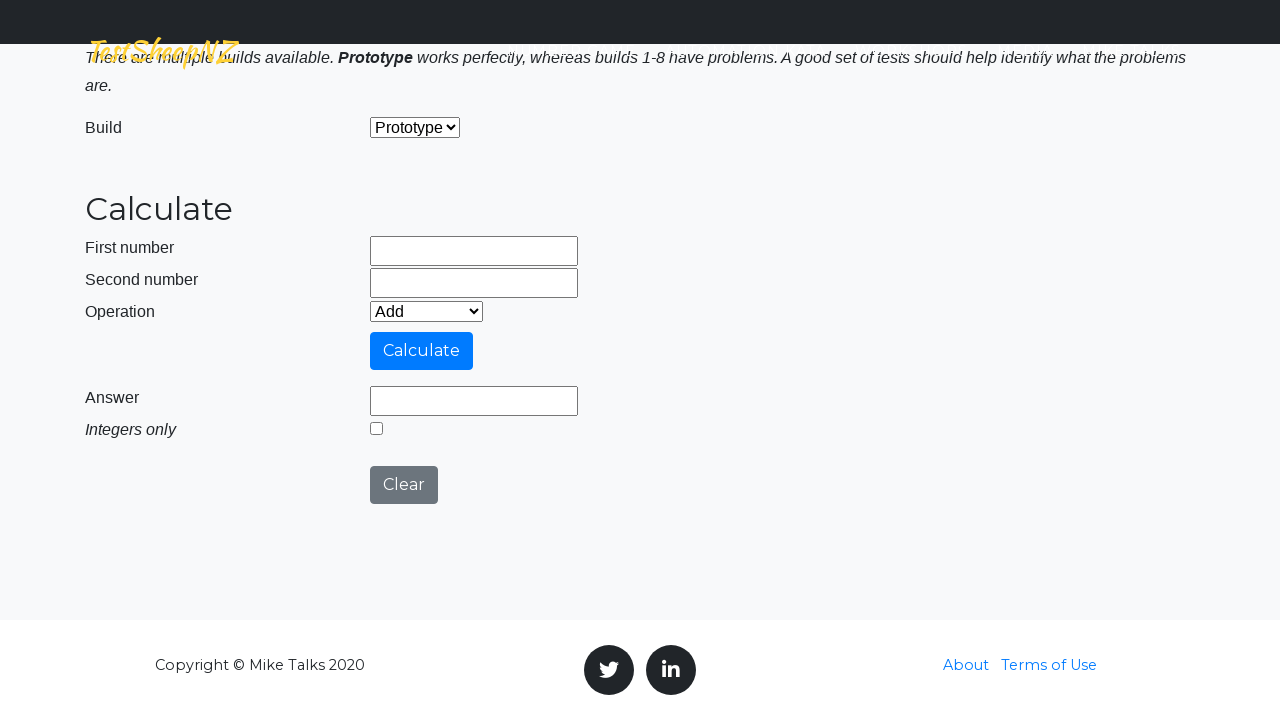

Selected Prototype build from dropdown on #selectBuild
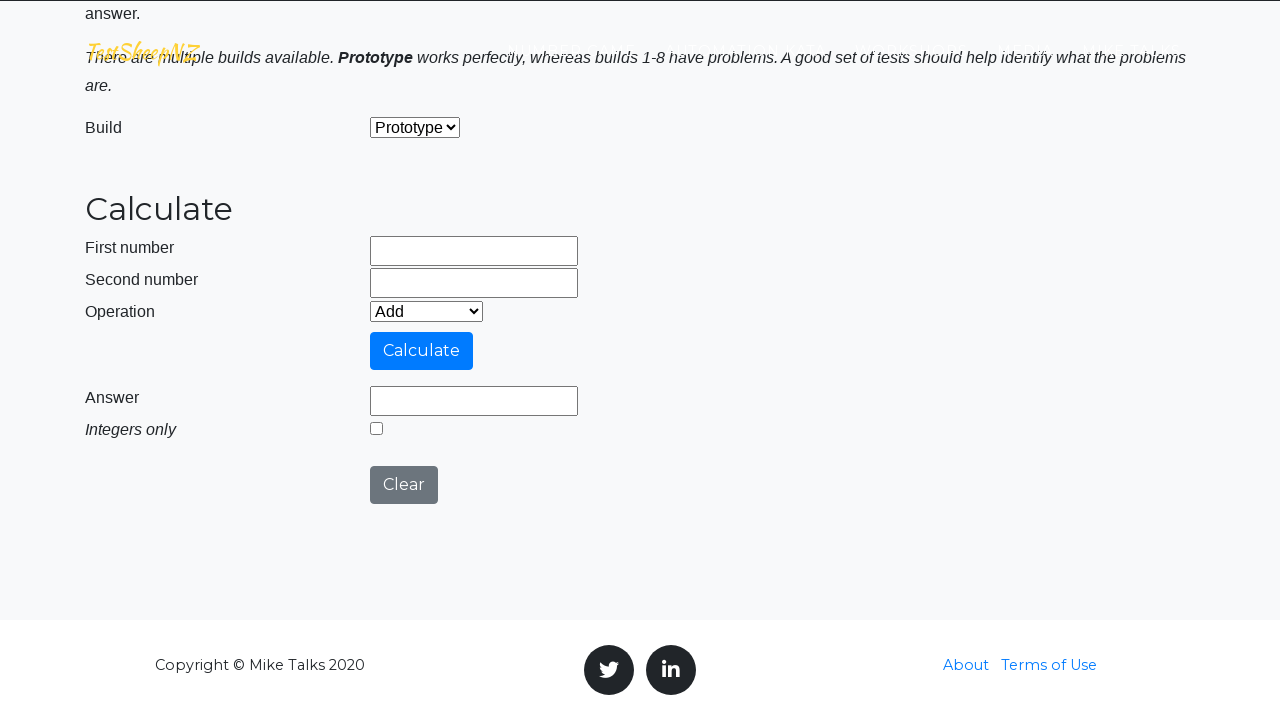

Entered 'gs' in first number field on #number1Field
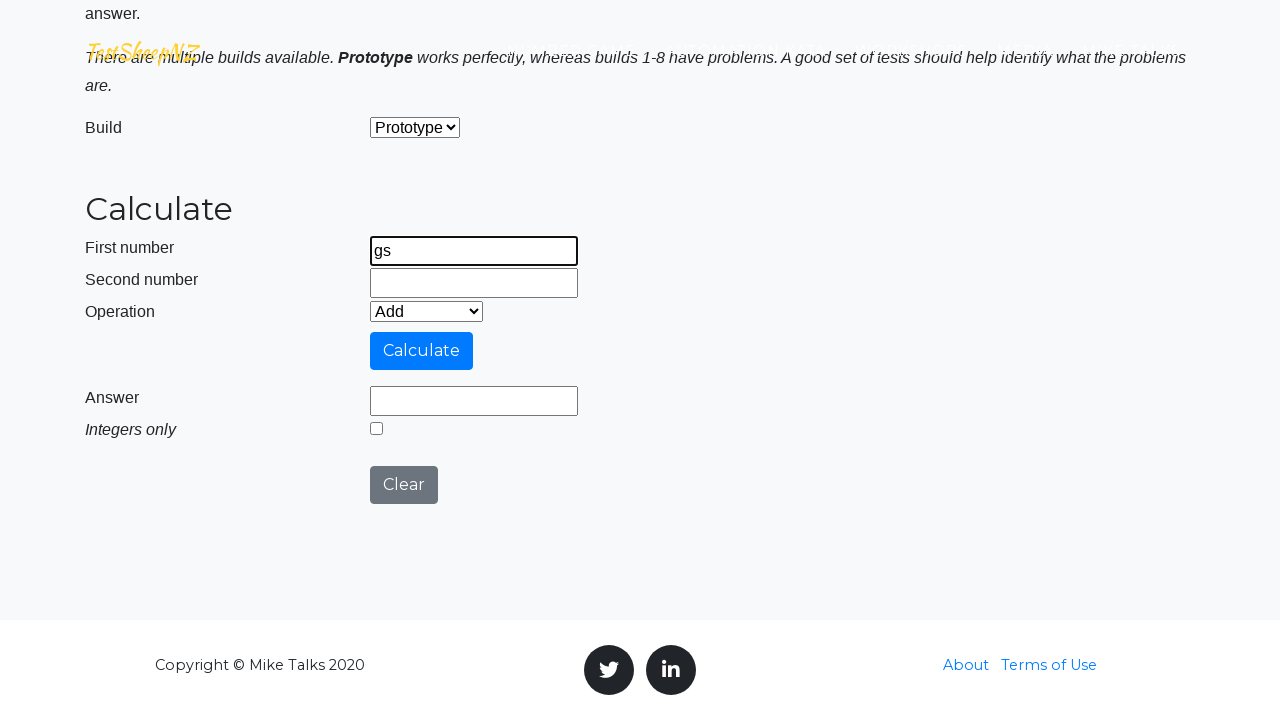

Entered 'bu' in second number field on #number2Field
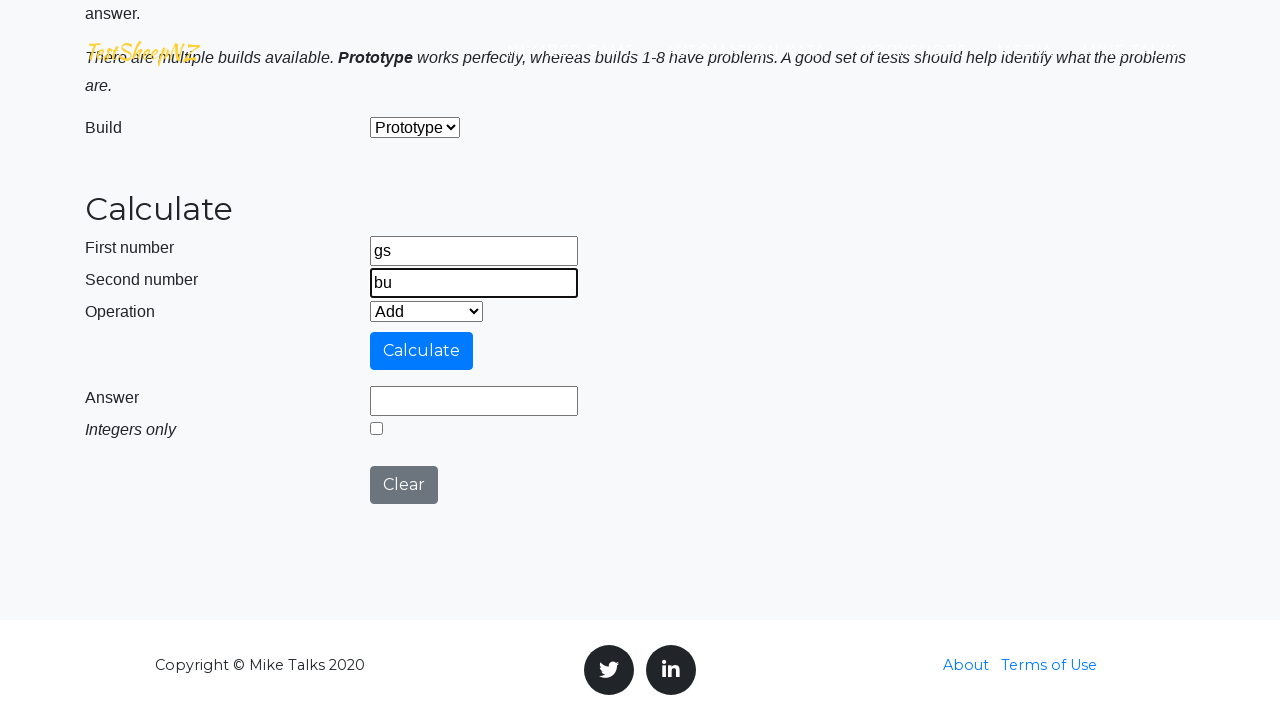

Selected Concatenate operation from dropdown on #selectOperationDropdown
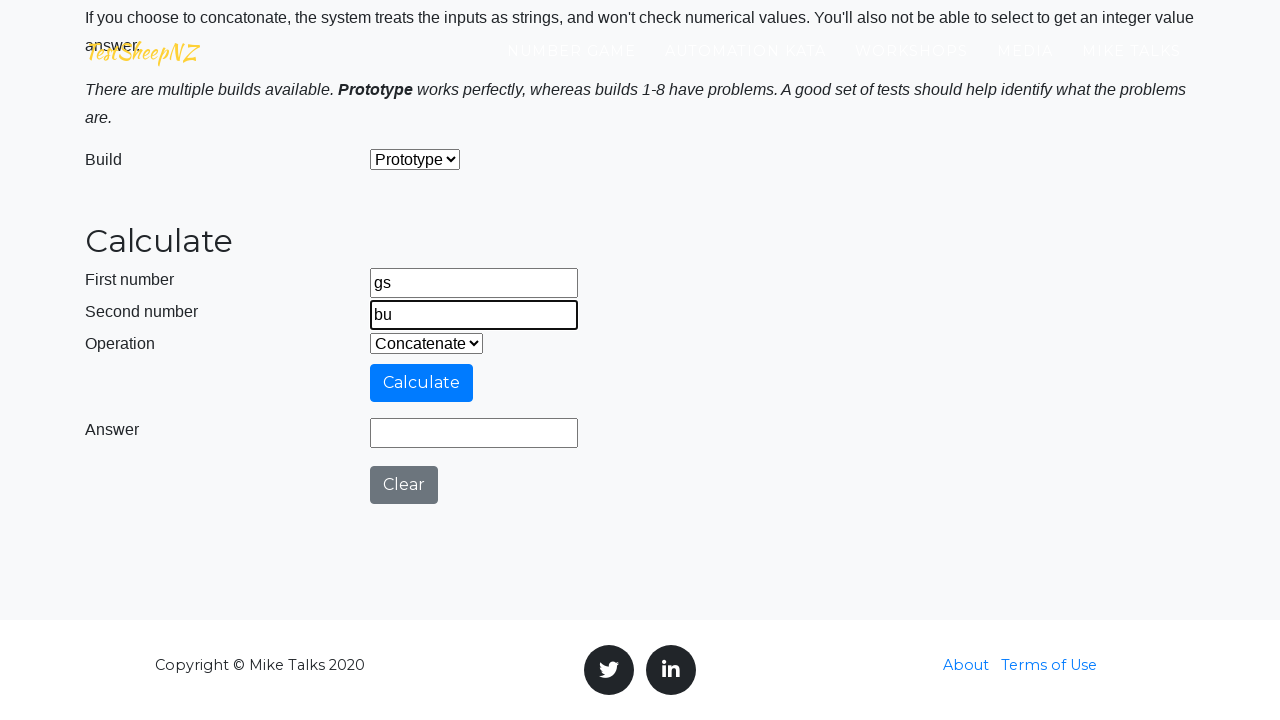

Clicked Calculate button at (422, 383) on #calculateButton
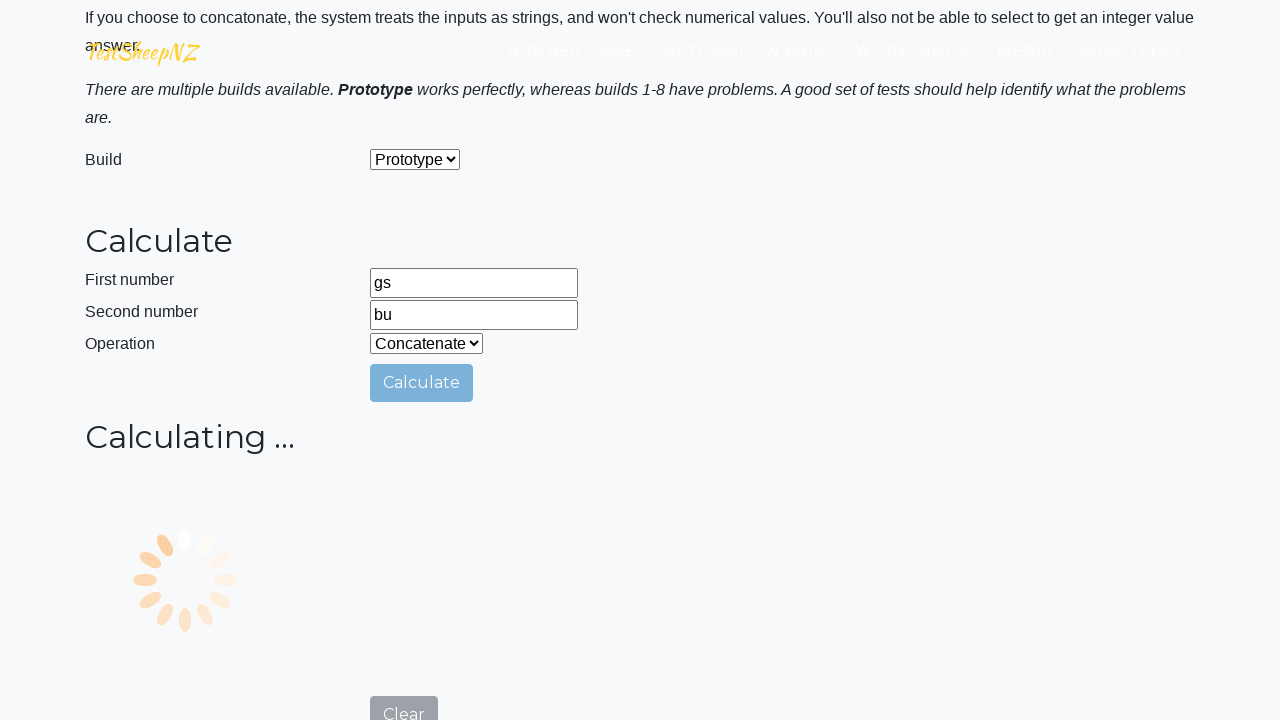

Verified that answer field displays 'gsbu'
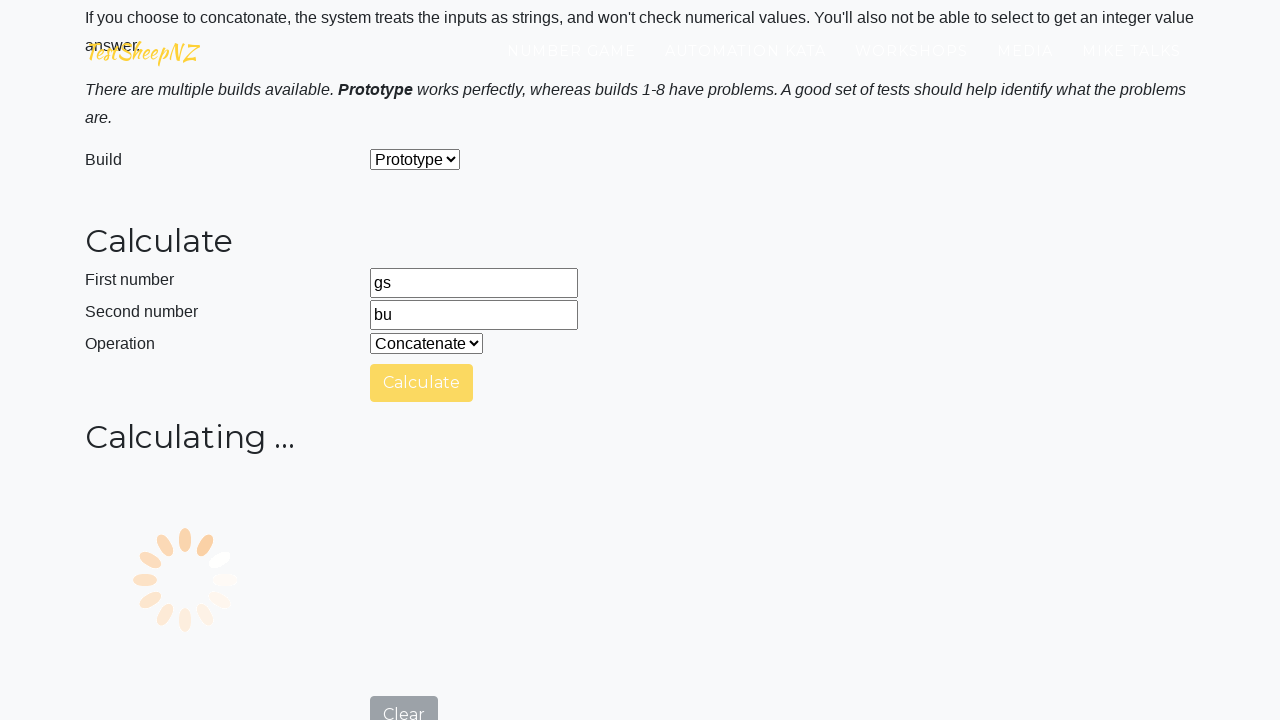

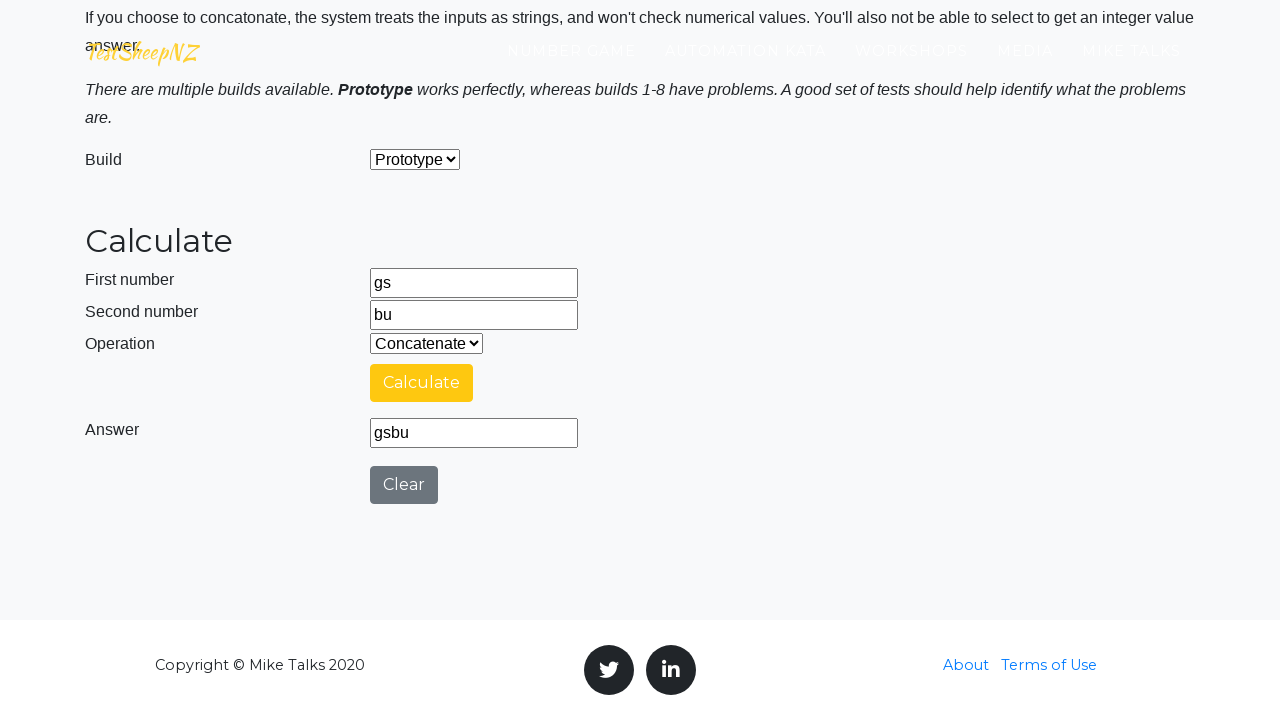